Tests clicking on the Tutorial tag in the navigation sidebar and verifies the tutorial page loads with posts

Starting URL: https://dev.to

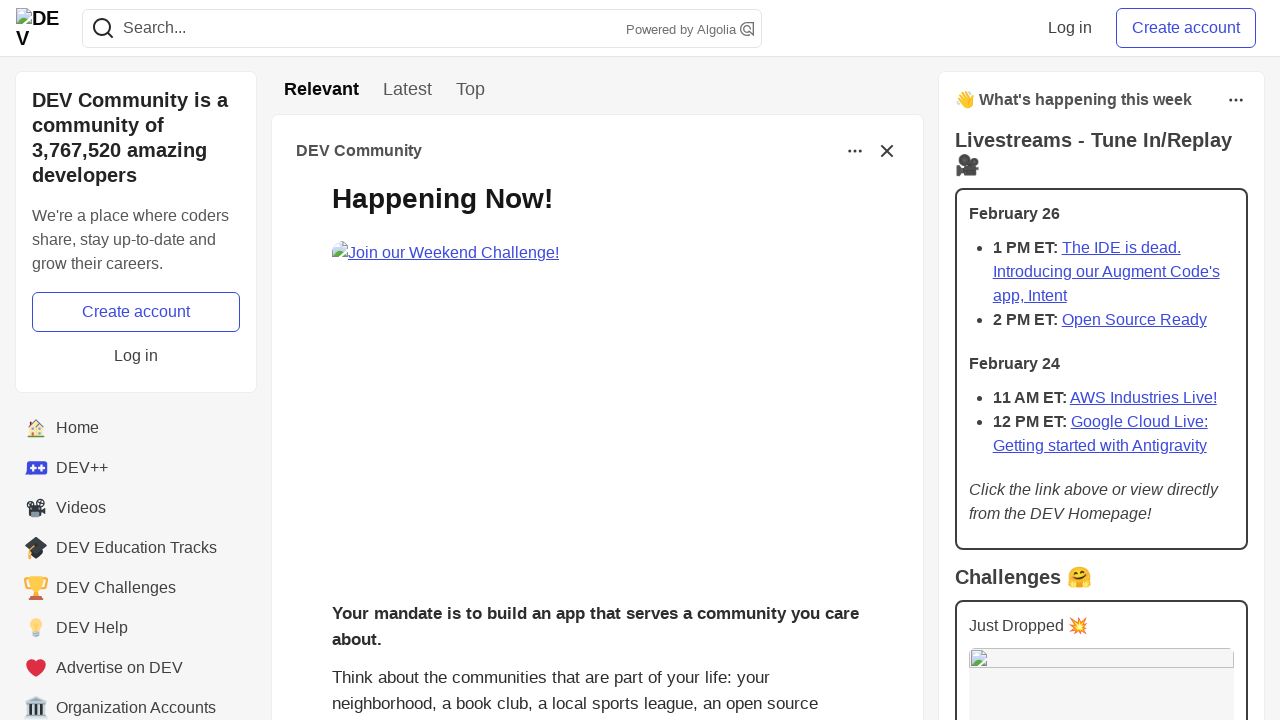

Clicked on Tutorial tag in navigation sidebar at (136, 388) on div#default-sidebar-element-tutorial > a
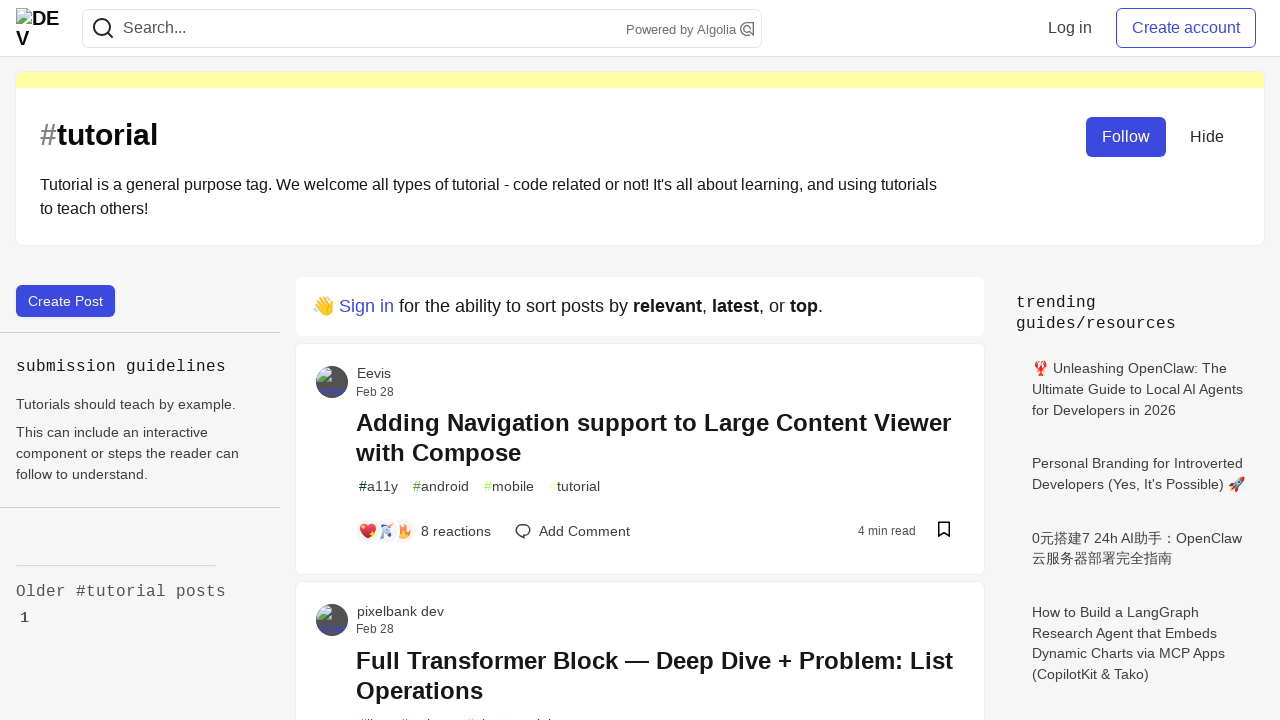

Navigated to tutorial page at https://dev.to/t/tutorial
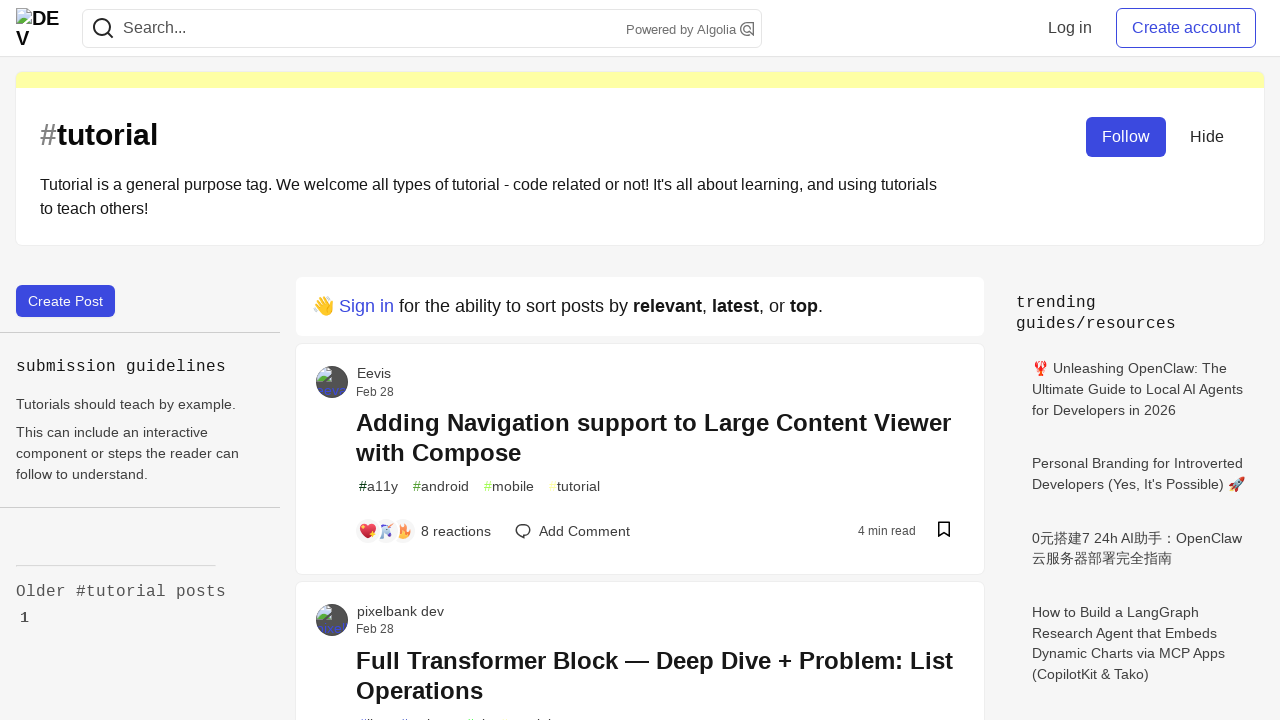

Tutorial posts loaded and visible on page
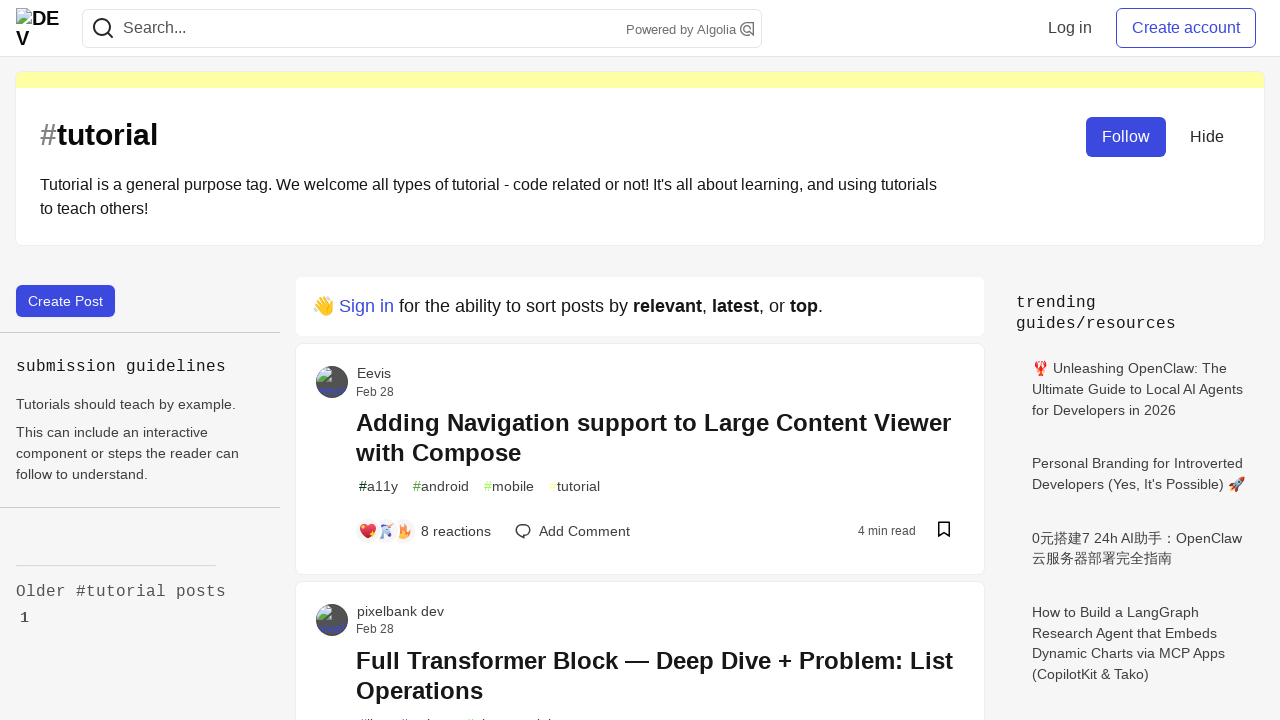

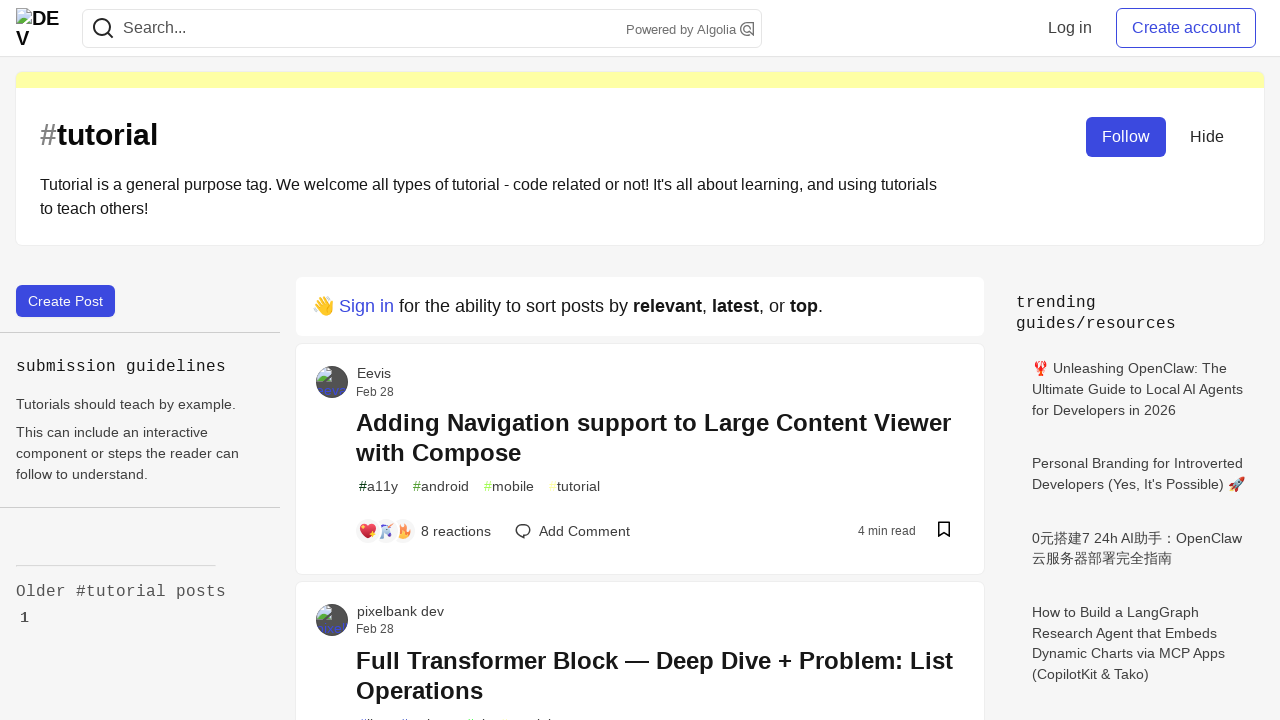